Navigates to the India Post website homepage and maximizes the browser window. The original script takes a screenshot, but the core automation is simply loading the page.

Starting URL: https://www.indiapost.gov.in/vas/Pages/IndiaPostHome.aspx

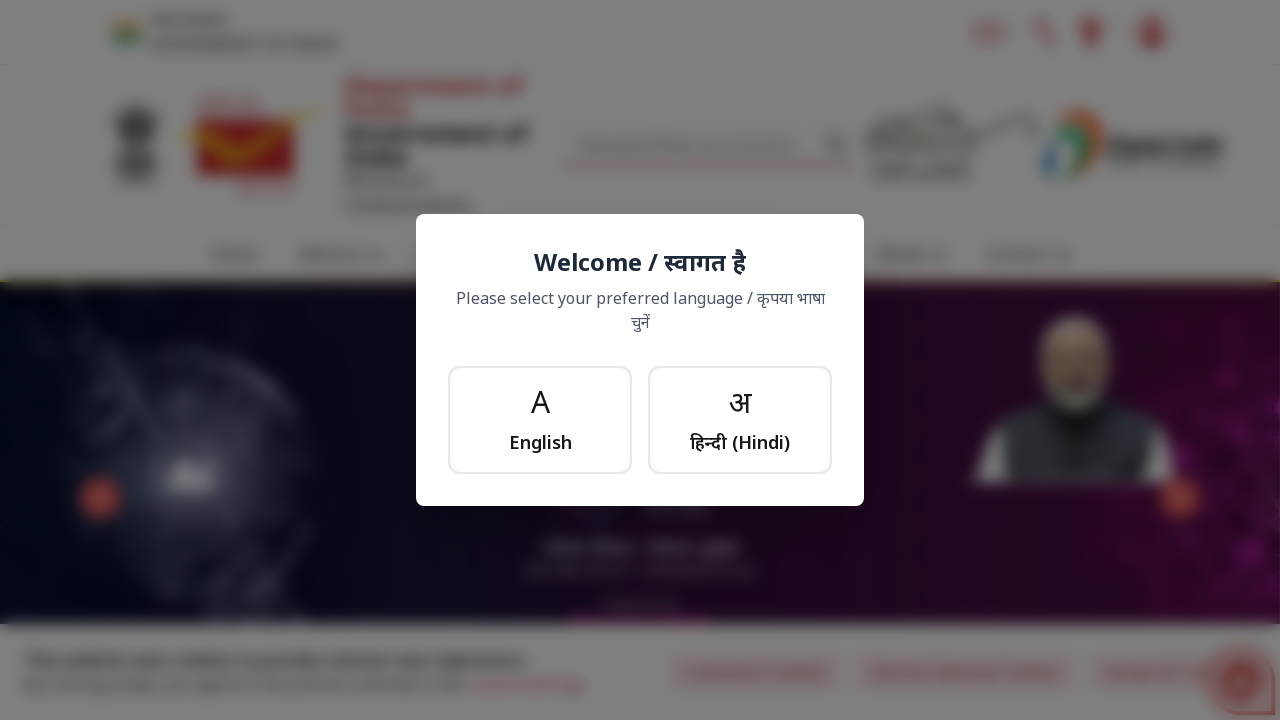

Waited for page to fully load (networkidle state)
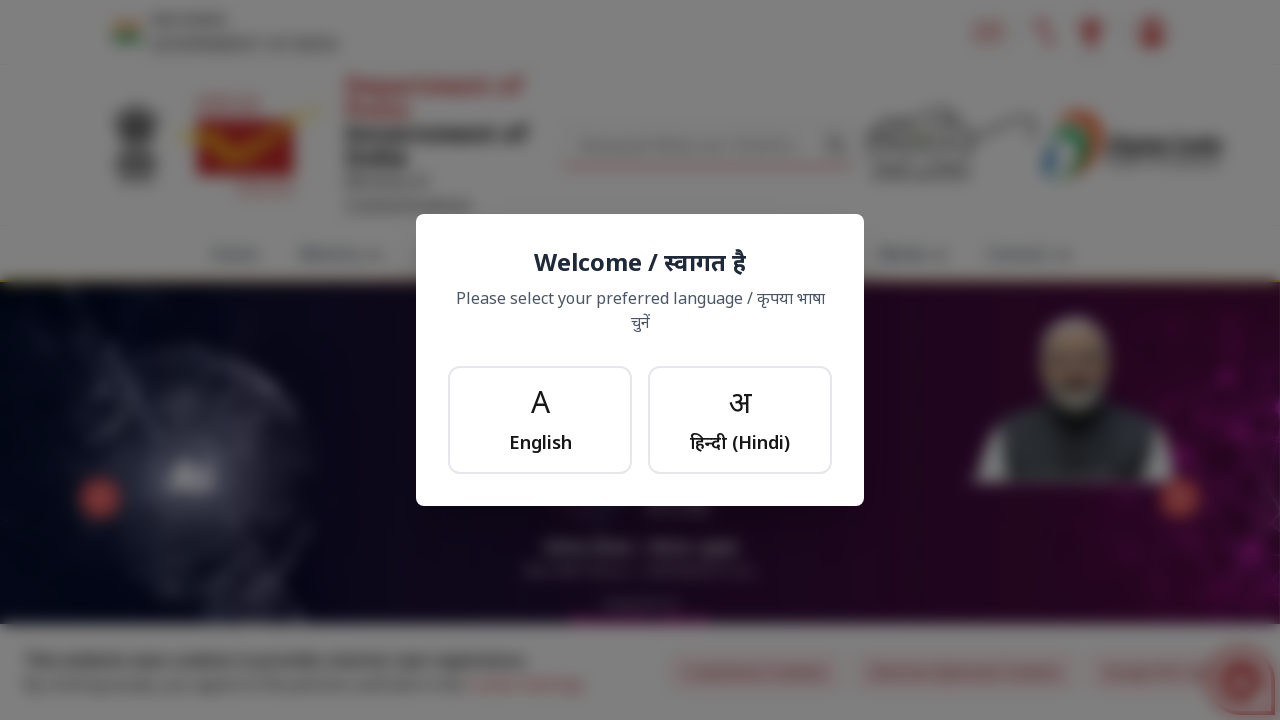

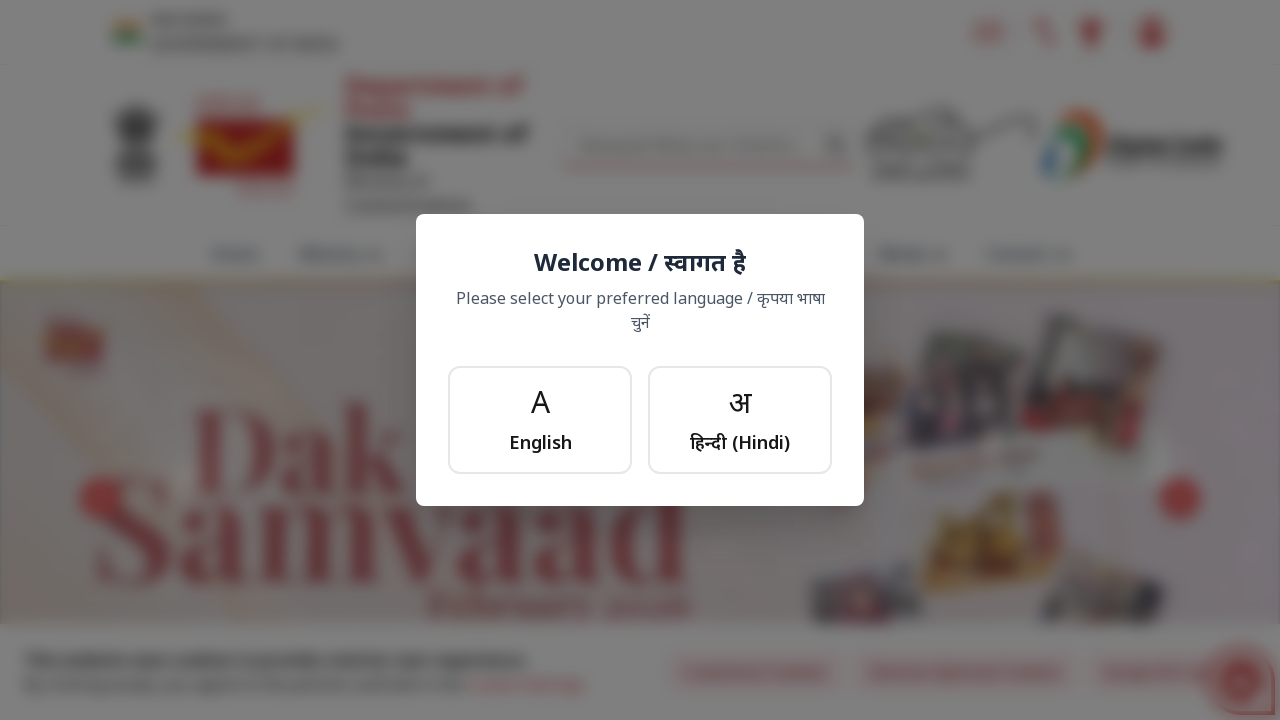